Tests radio button functionality by selecting a radio button and verifying it is checked

Starting URL: https://rahulshettyacademy.com/AutomationPractice/

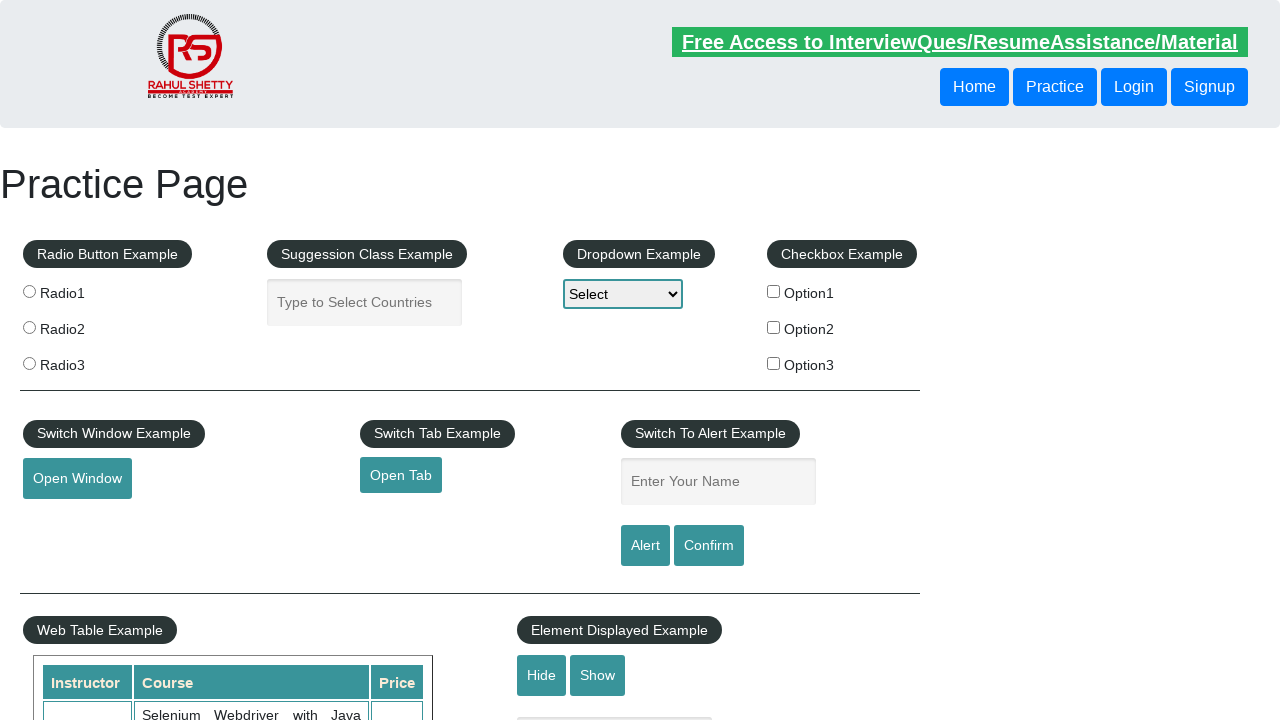

Navigated to Automation Practice page
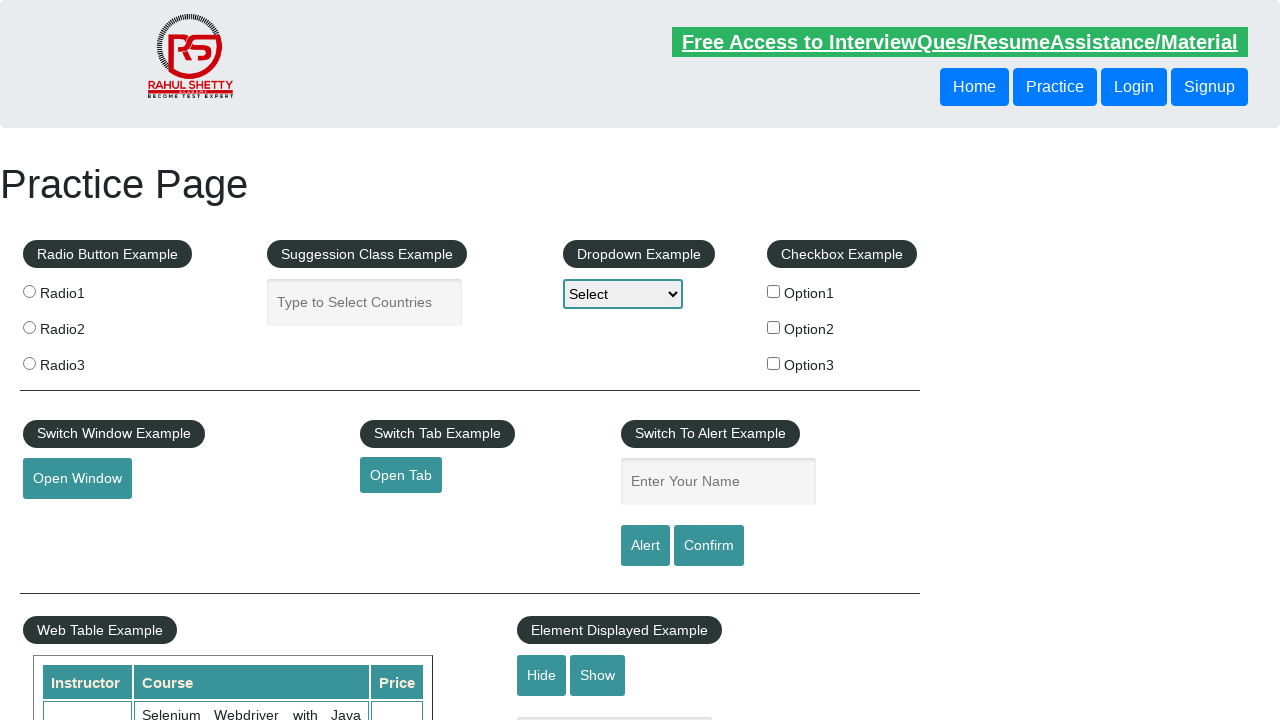

Selected radio button option 2 at (29, 327) on input[value='radio2']
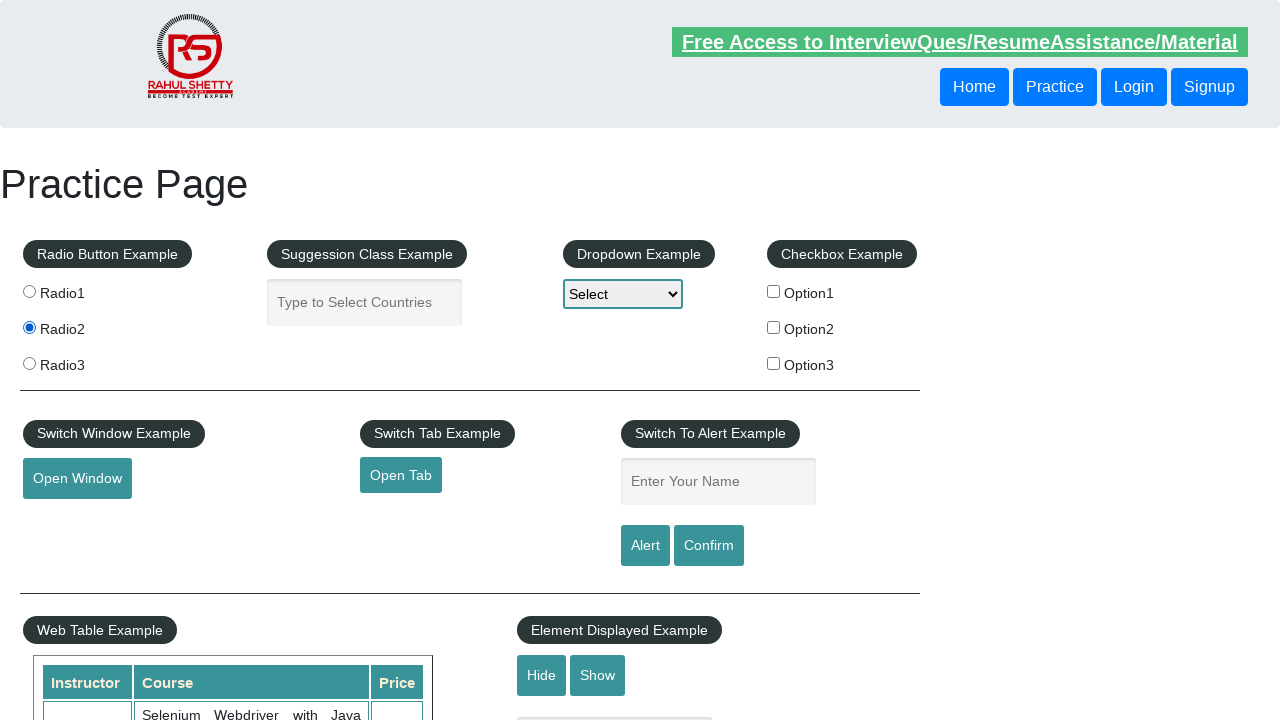

Verified radio button option 2 is checked
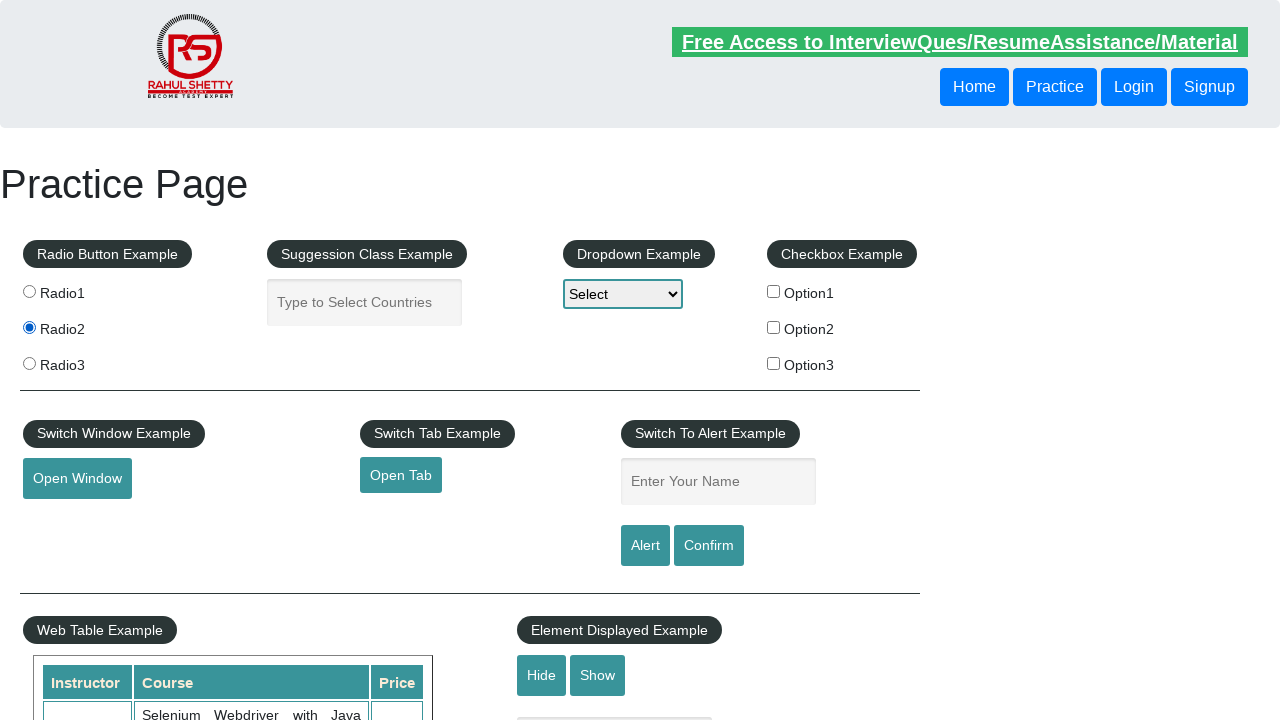

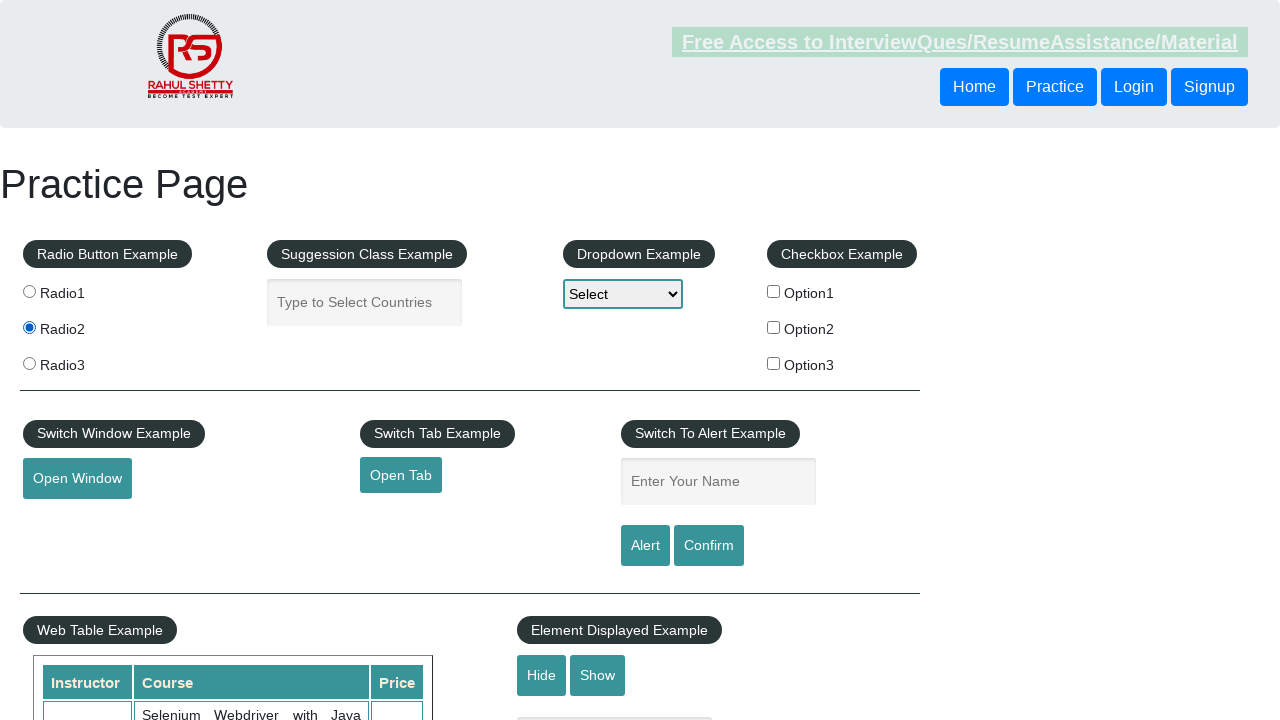